Tests navigation by clicking the A/B Testing link, verifying the page title, then navigating back to the home page and verifying the home page title

Starting URL: https://practice.cydeo.com/

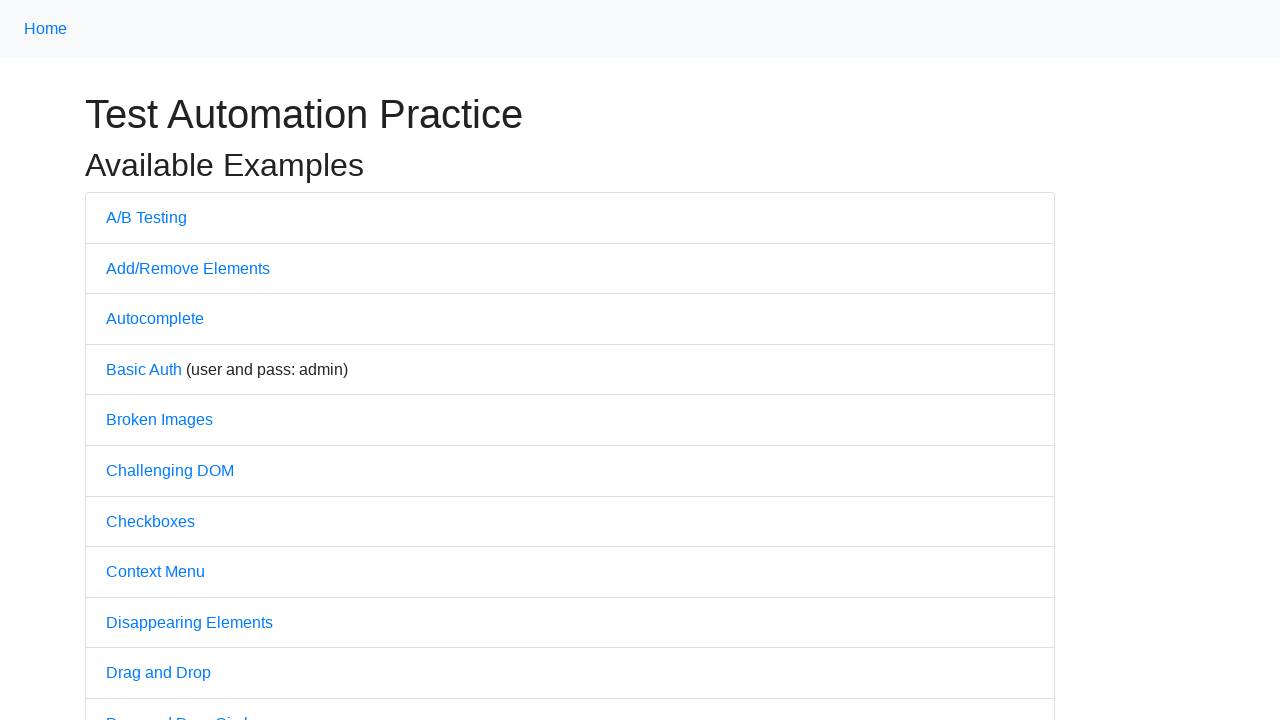

Clicked on A/B Testing link at (146, 217) on a:text('A/B Testing')
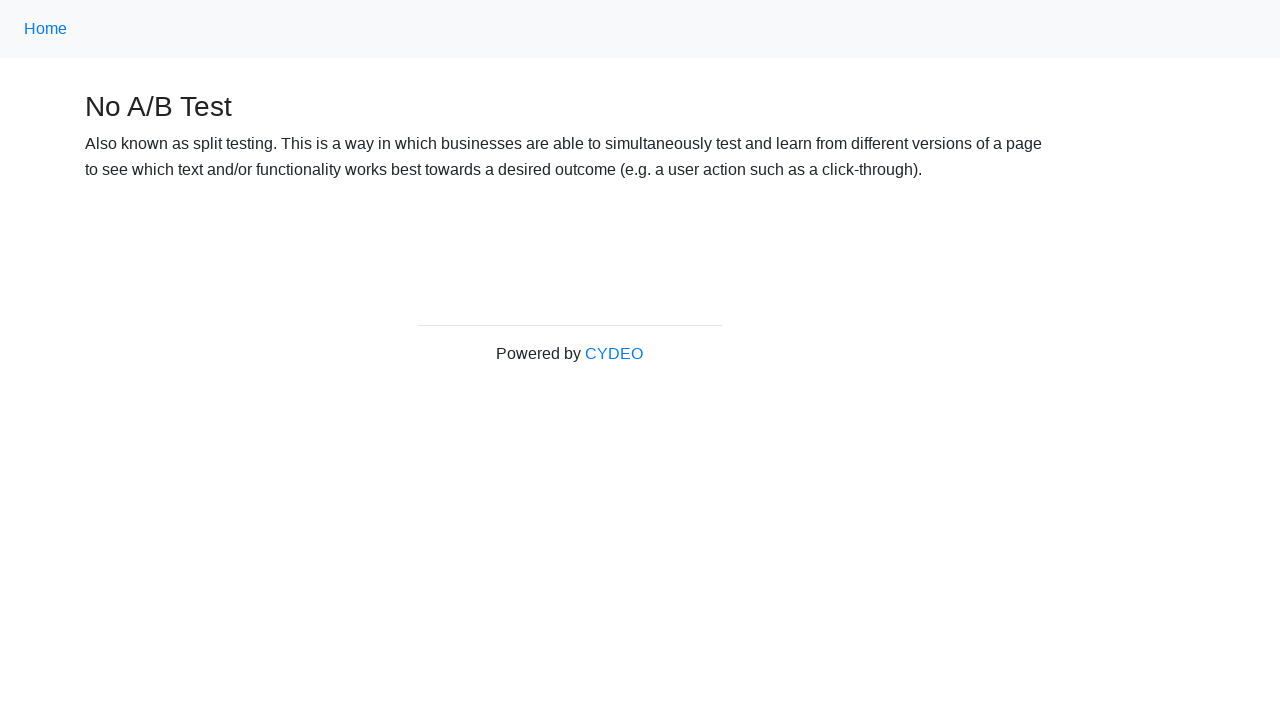

Waited for A/B Testing page to load
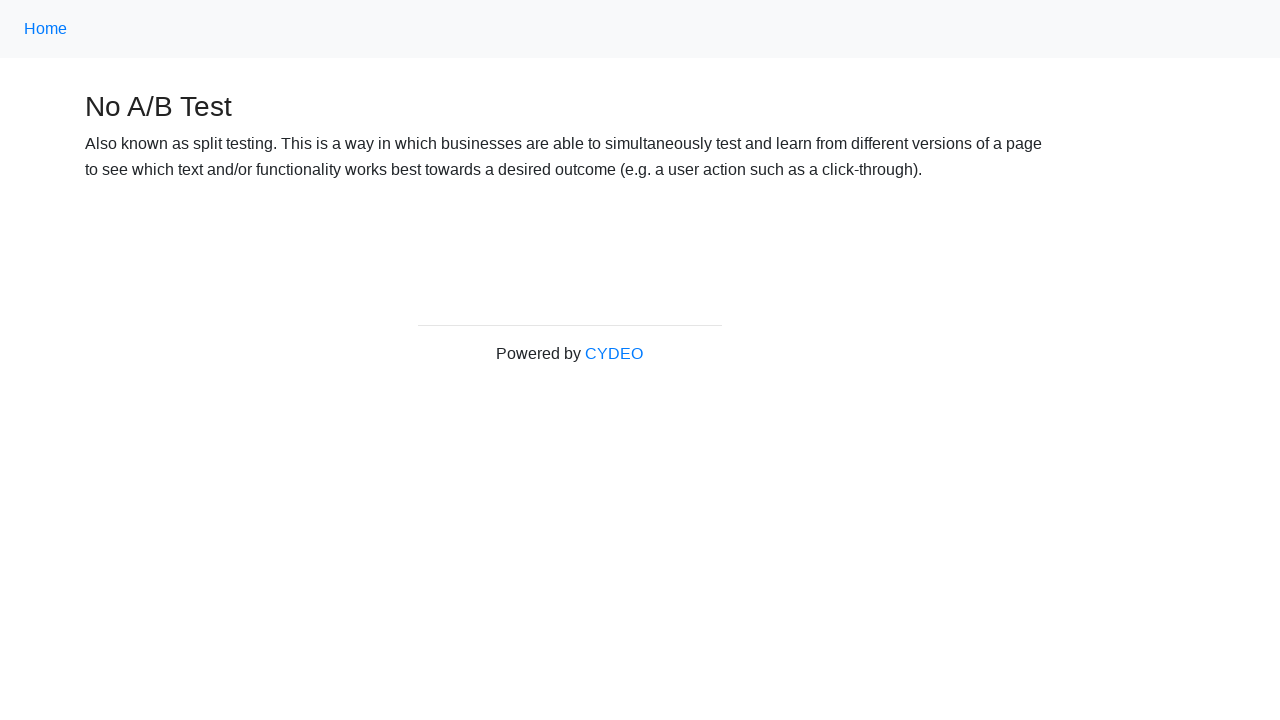

Verified A/B Testing page title is 'No A/B Test'
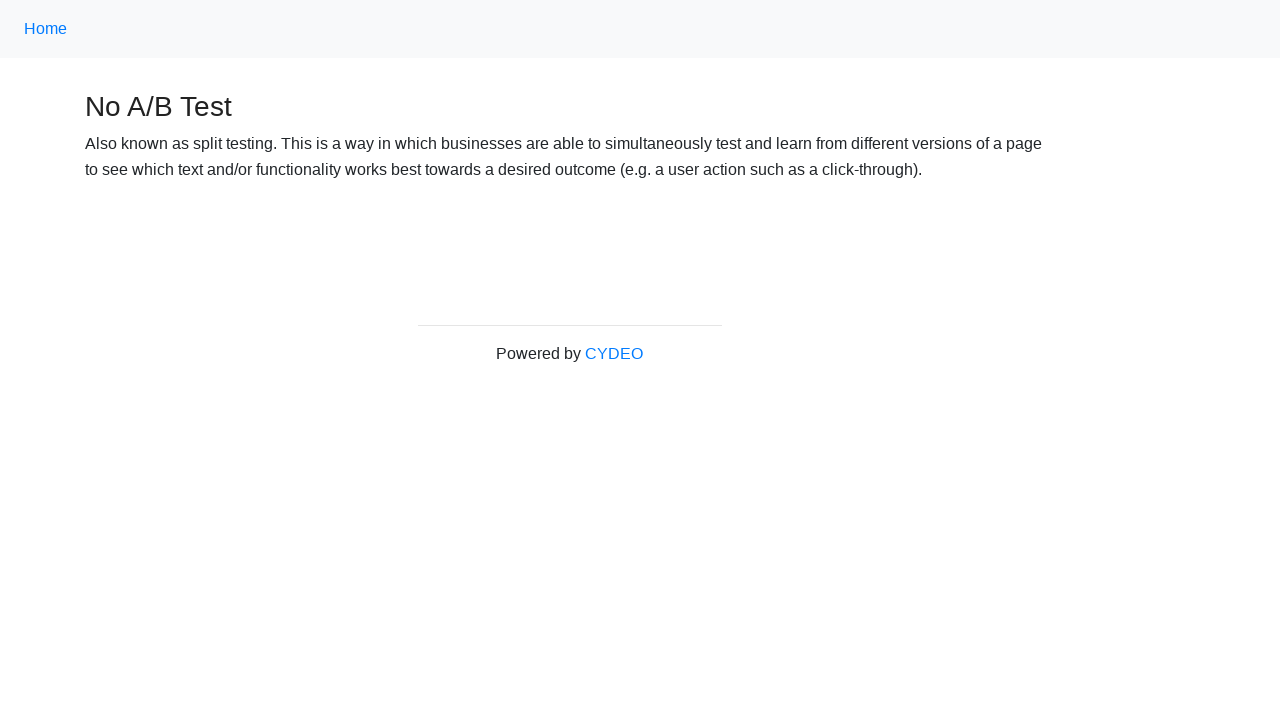

Navigated back to home page
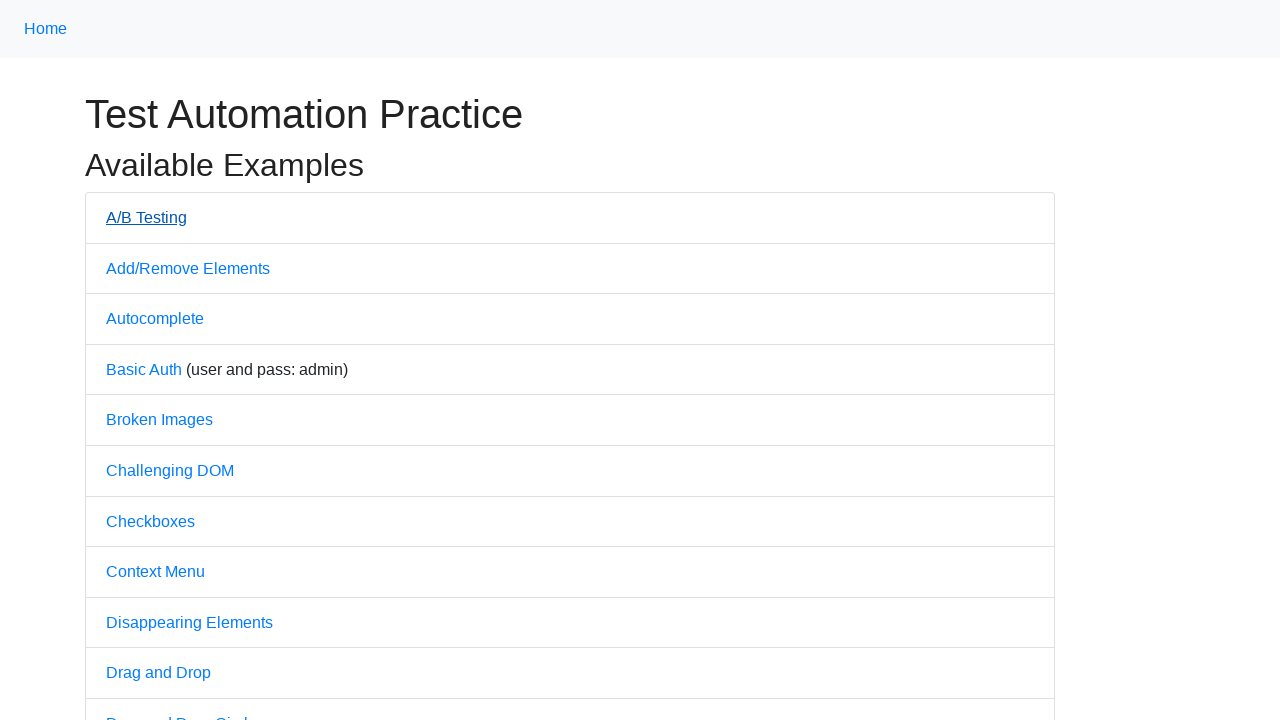

Waited for home page to load
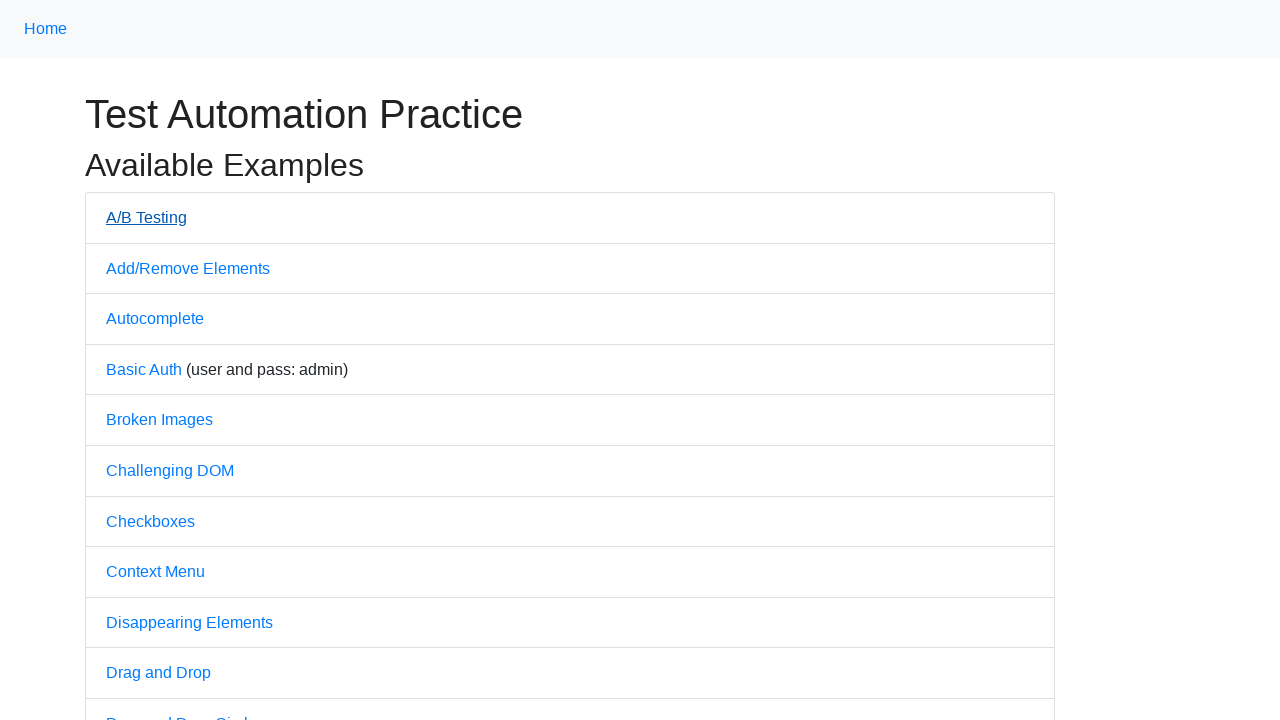

Verified home page title is 'Practice'
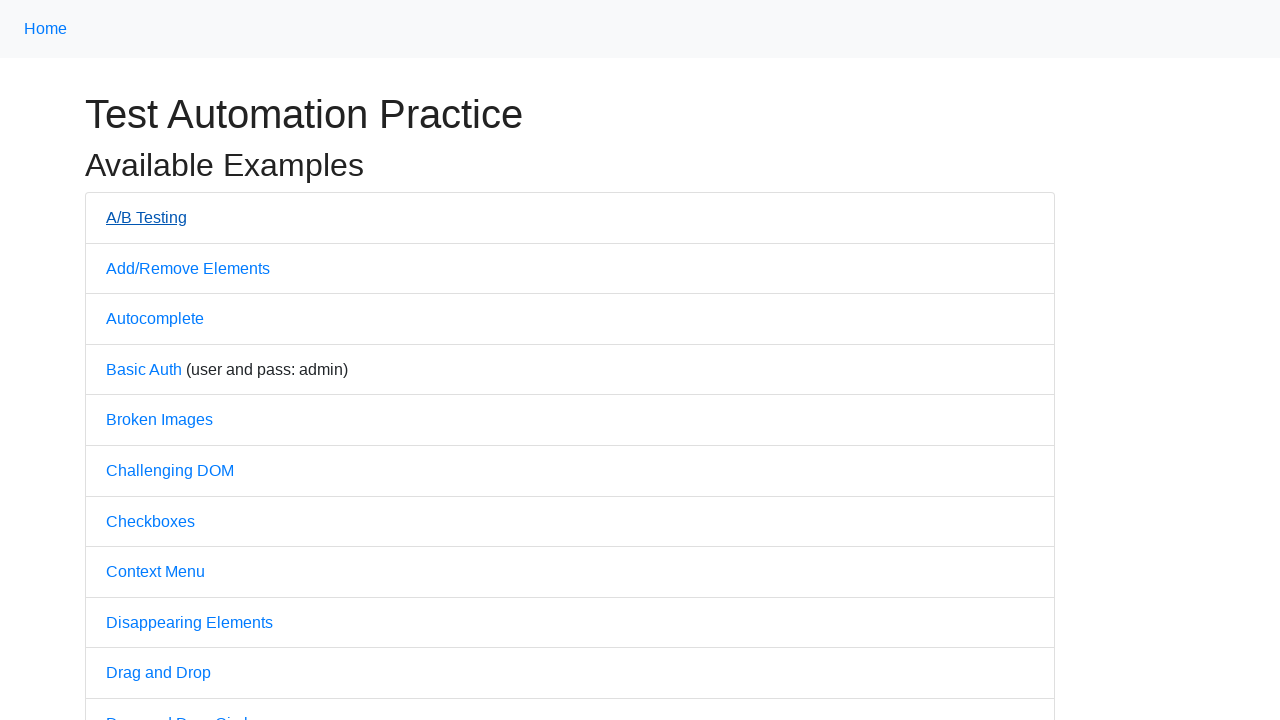

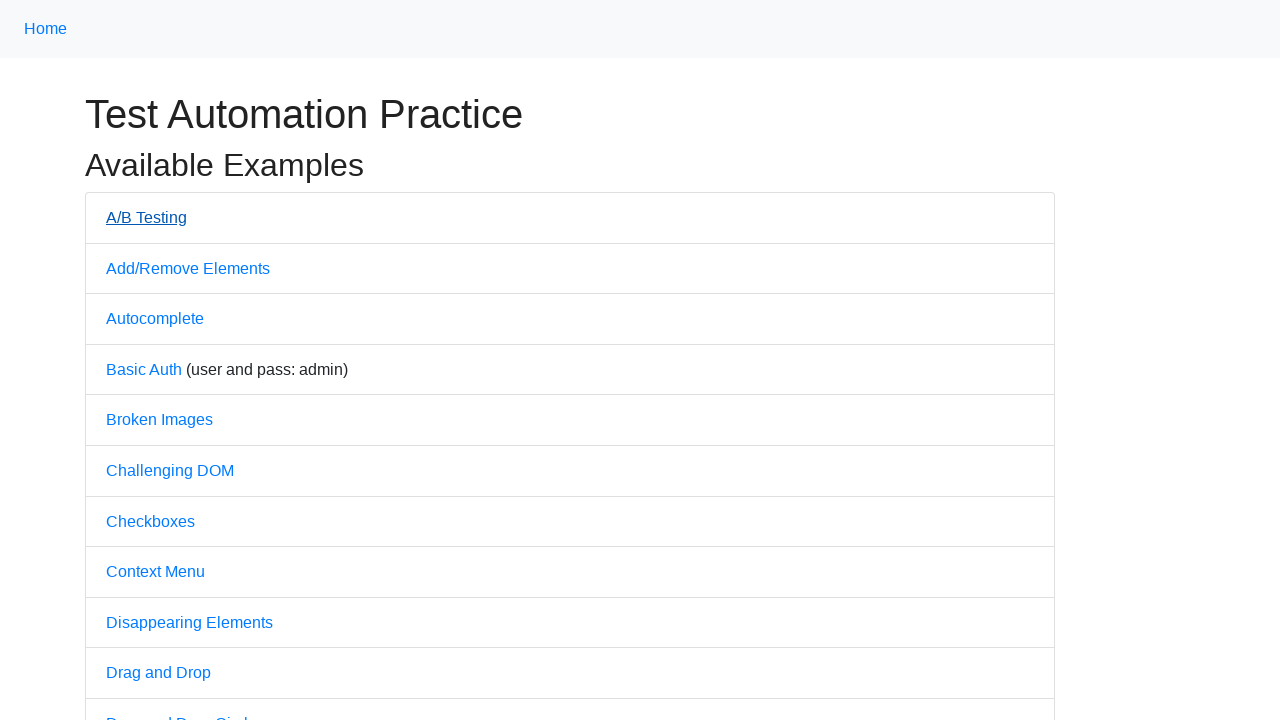